Navigates to Top List menu, then clicks on Top Rated Real Languages submenu and verifies the heading

Starting URL: http://www.99-bottles-of-beer.net/

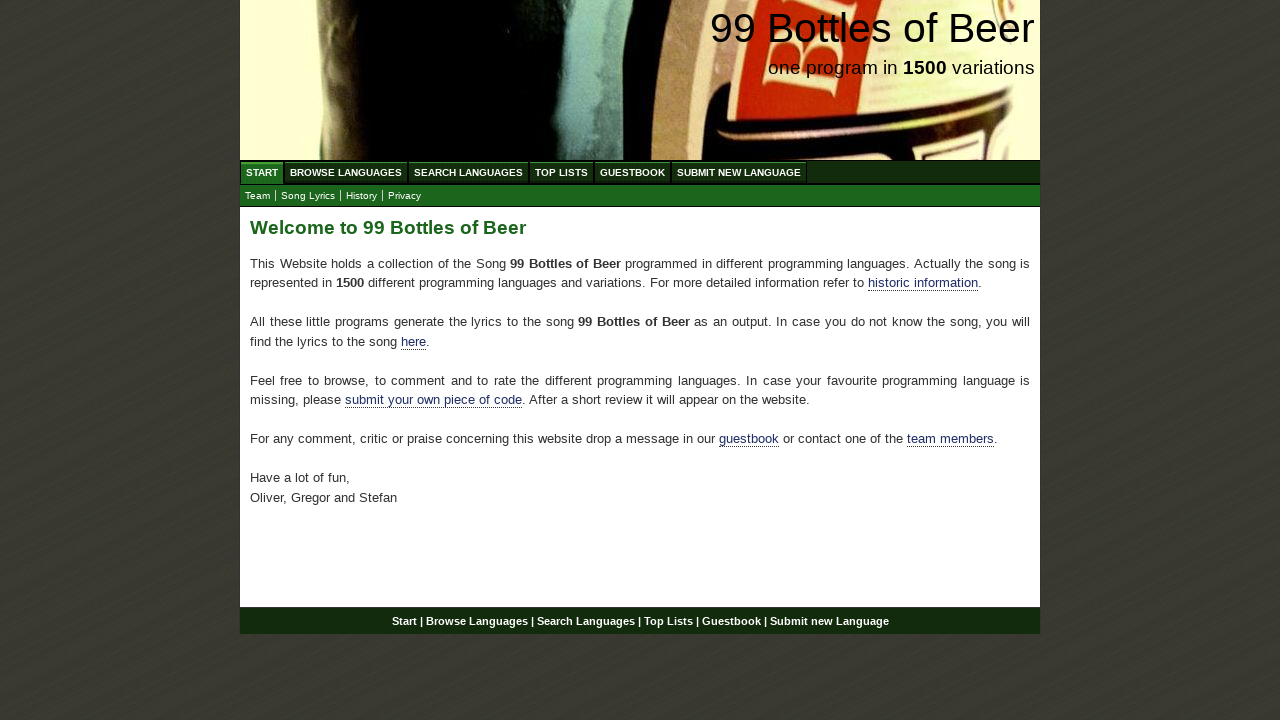

Clicked on Top List menu at (562, 172) on text=Top List
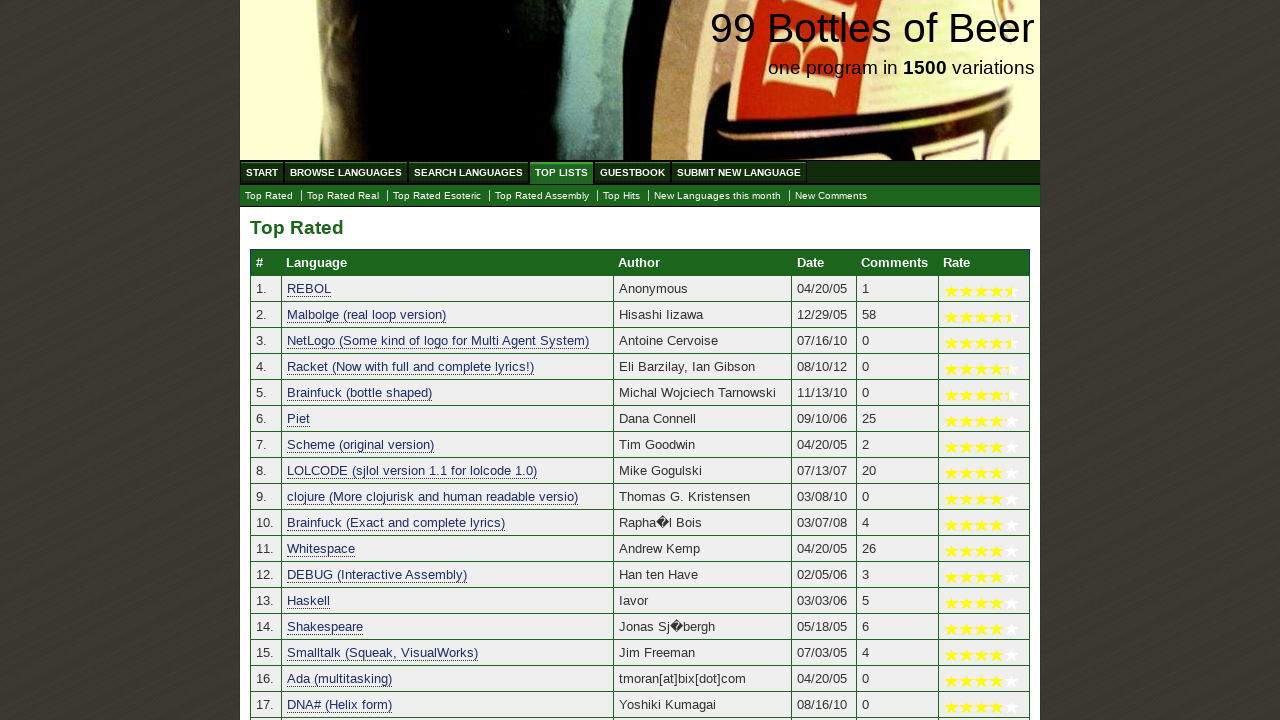

Clicked on Top Rated Real submenu at (343, 196) on text=Top Rated Real
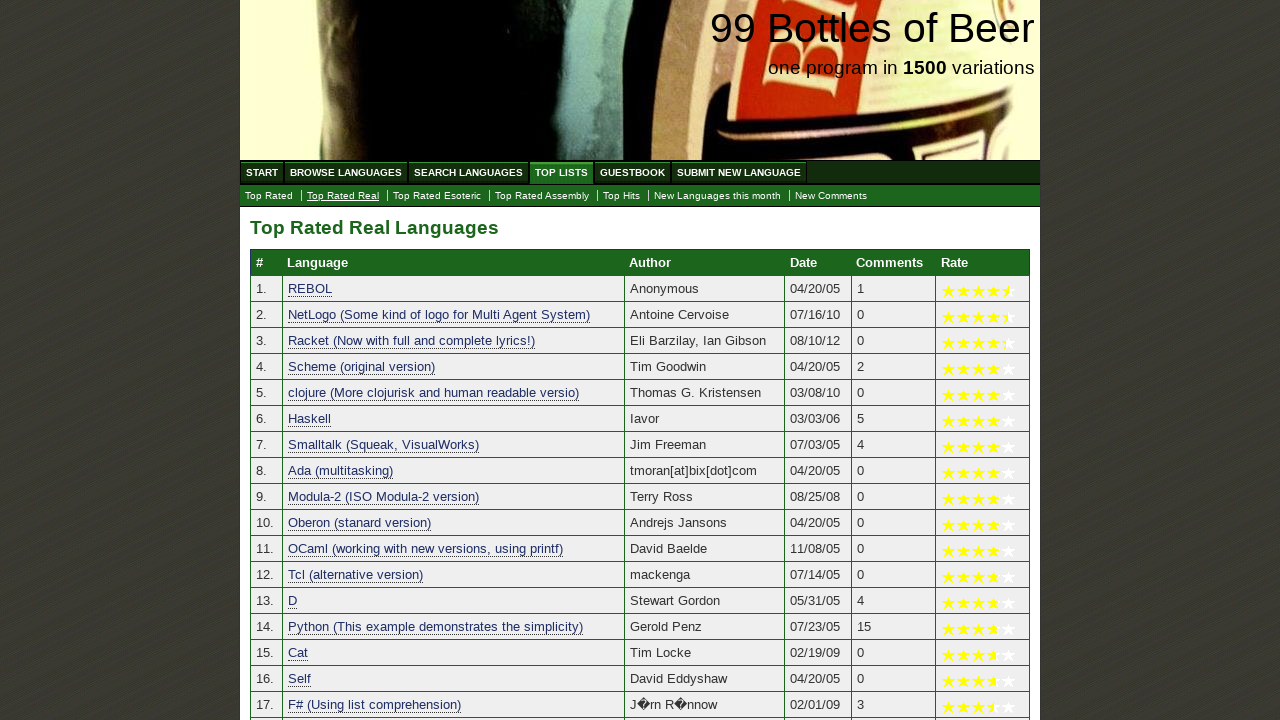

Heading selector loaded
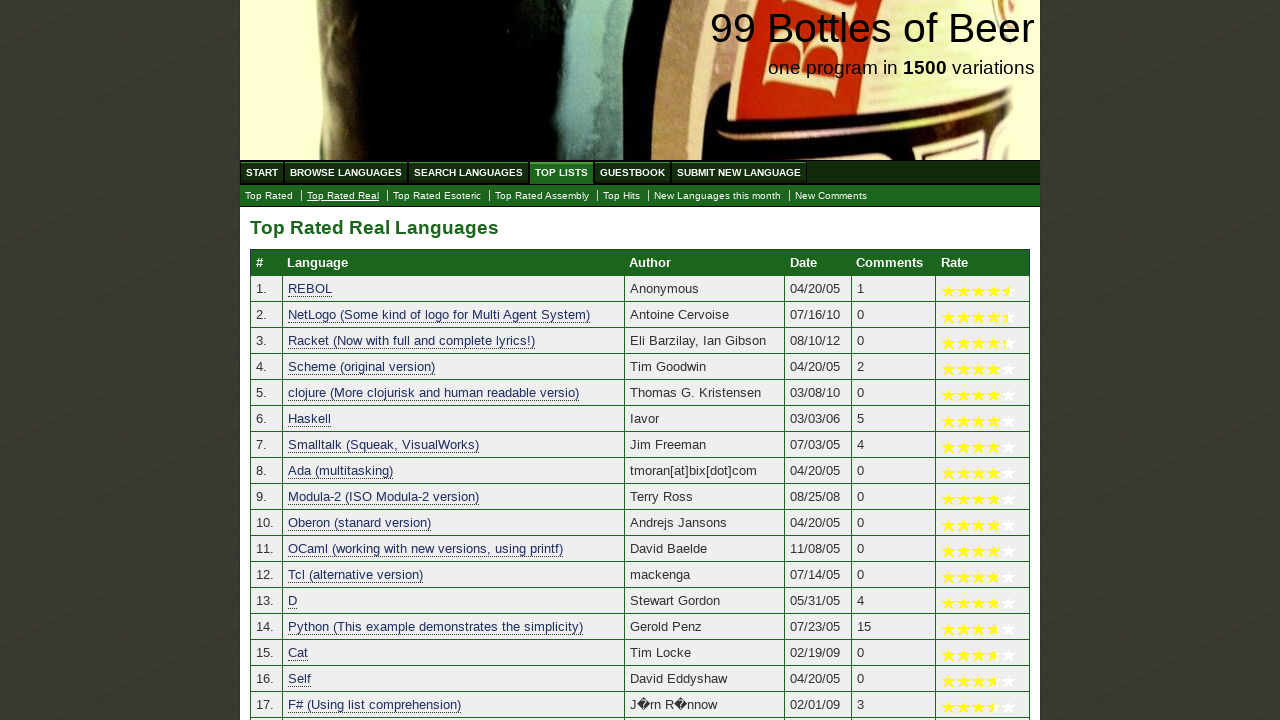

Retrieved heading text content
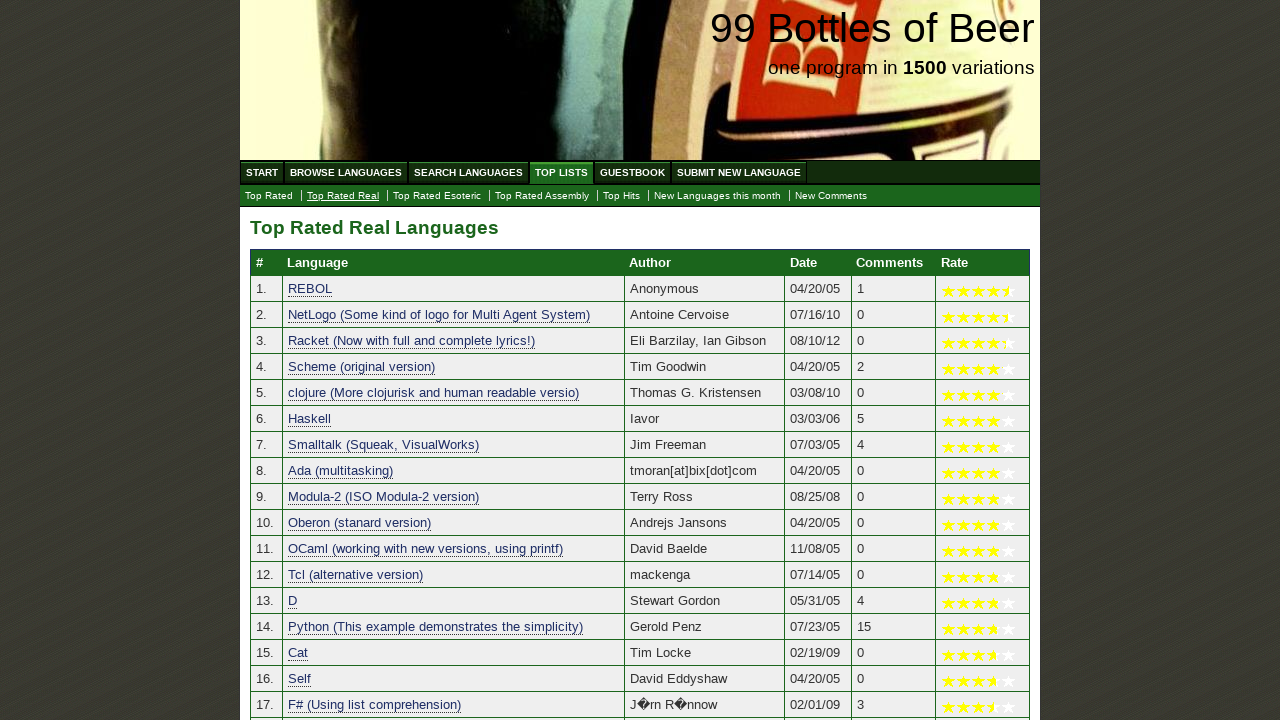

Verified heading equals 'Top Rated Real Languages'
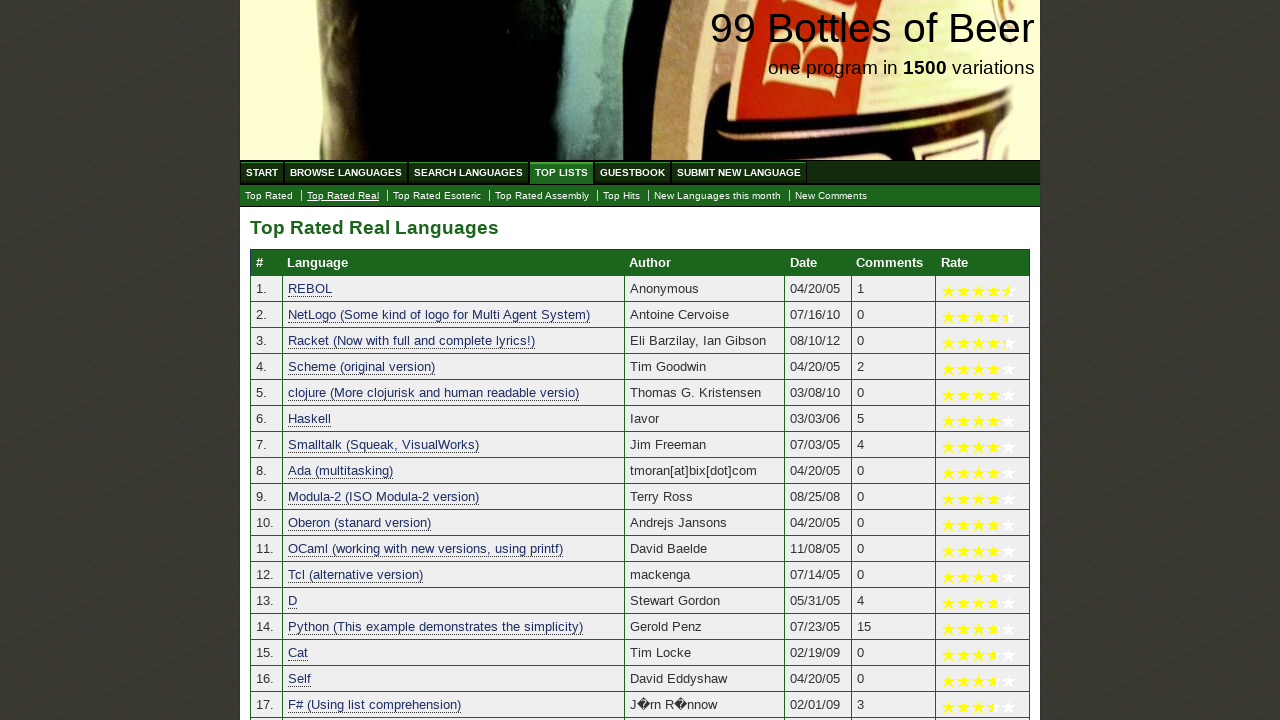

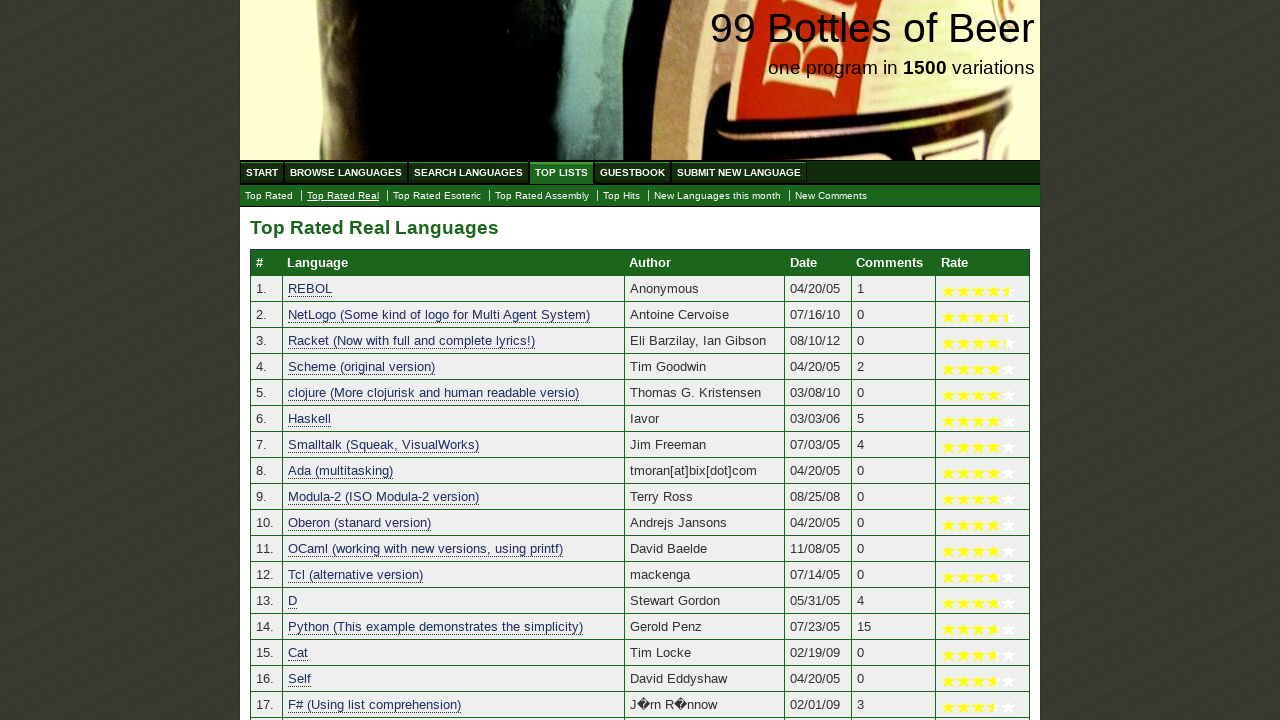